Tests that todo data persists after page reload.

Starting URL: https://demo.playwright.dev/todomvc

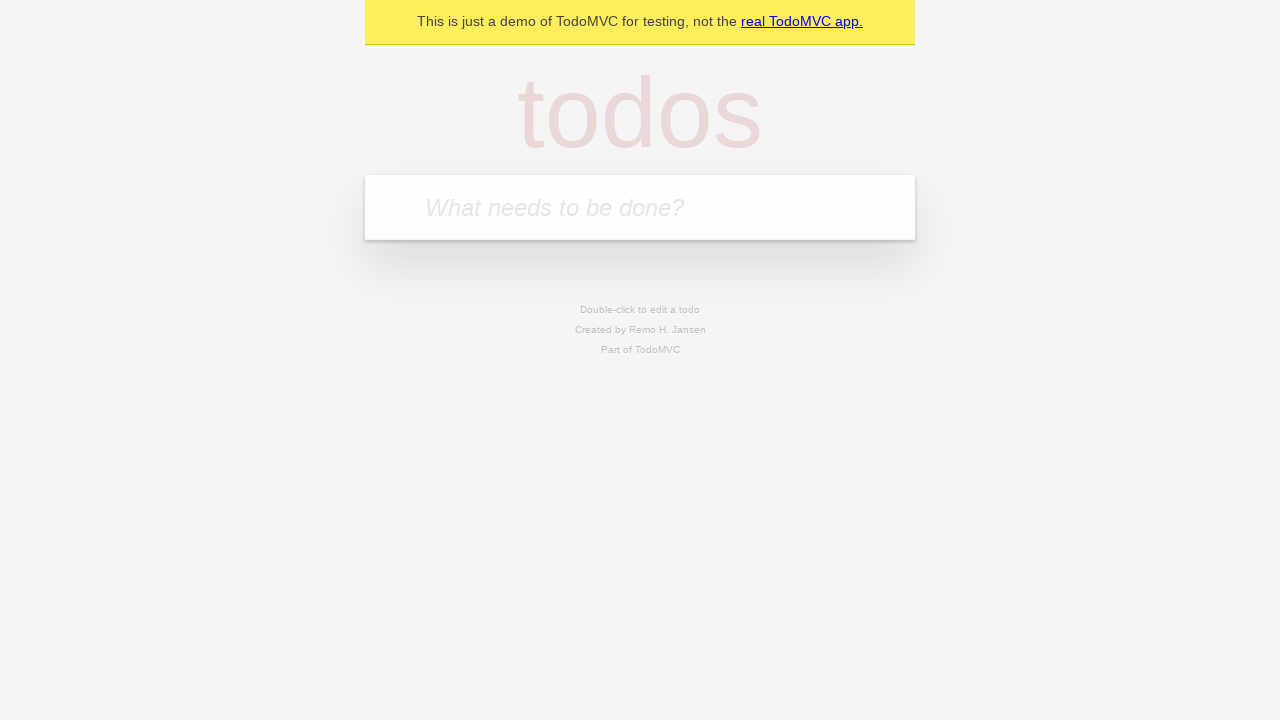

Filled new todo input with 'buy some cheese' on .new-todo
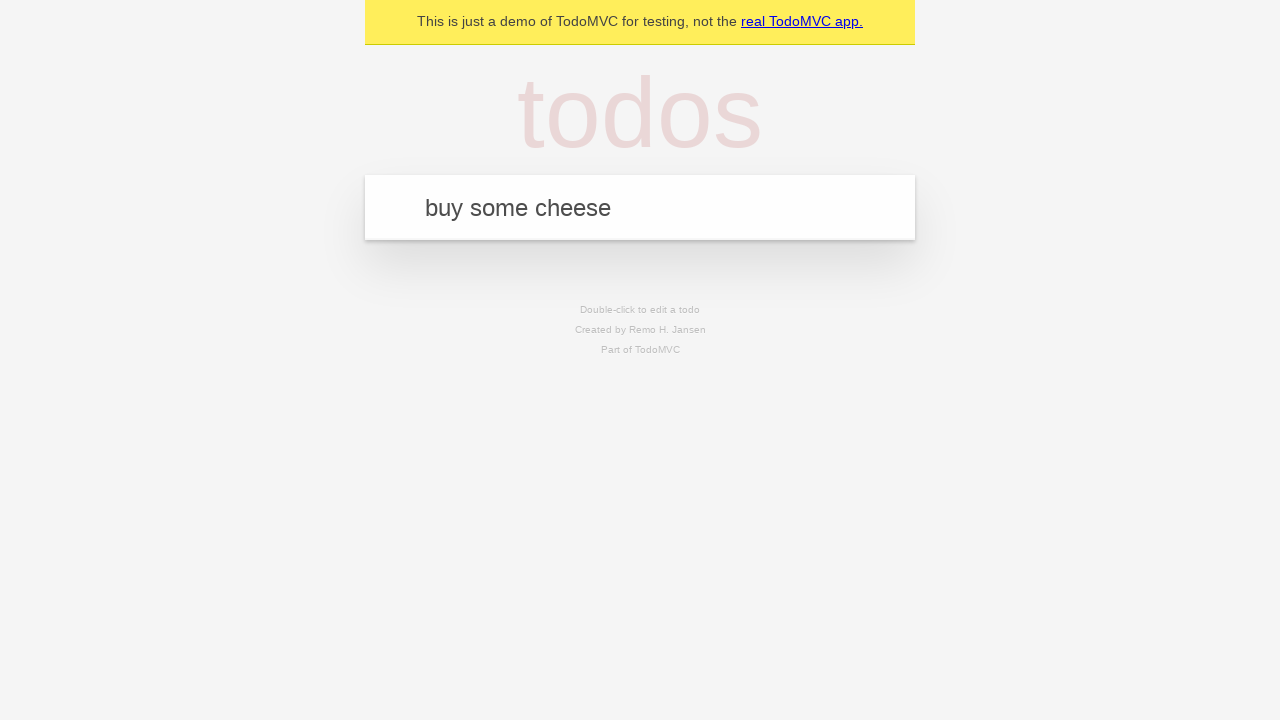

Pressed Enter to create first todo item on .new-todo
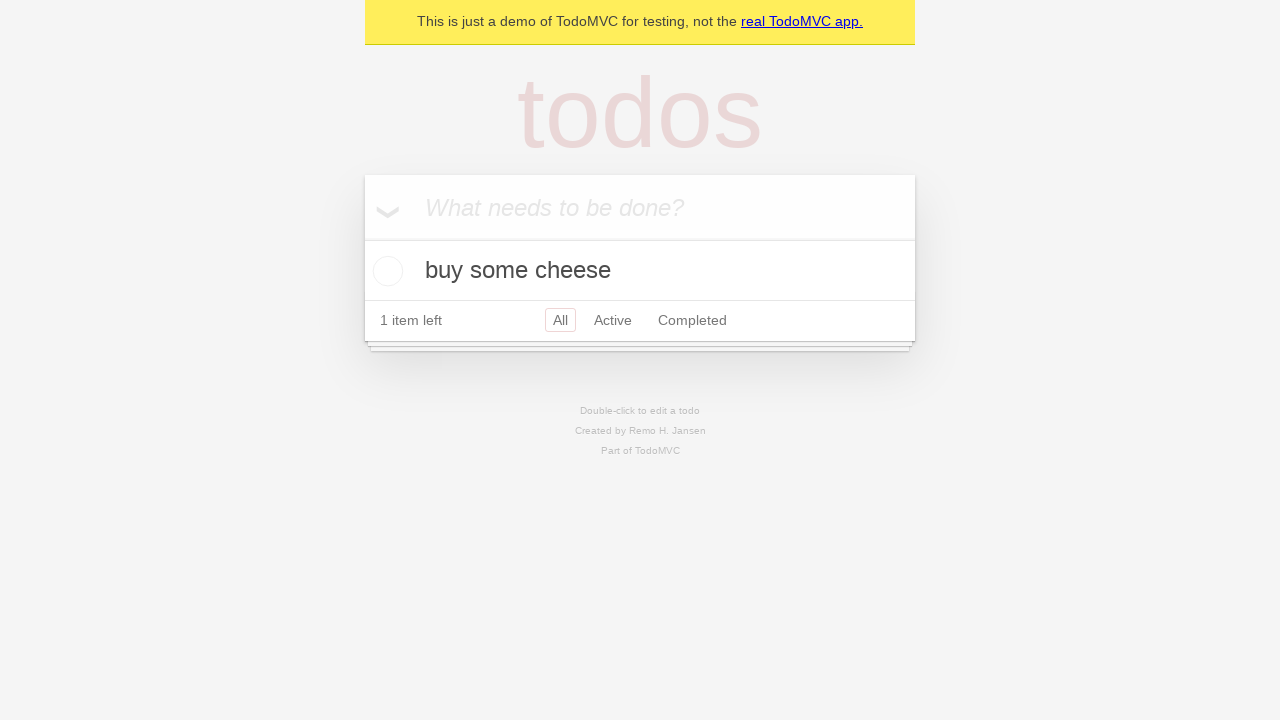

Filled new todo input with 'feed the cat' on .new-todo
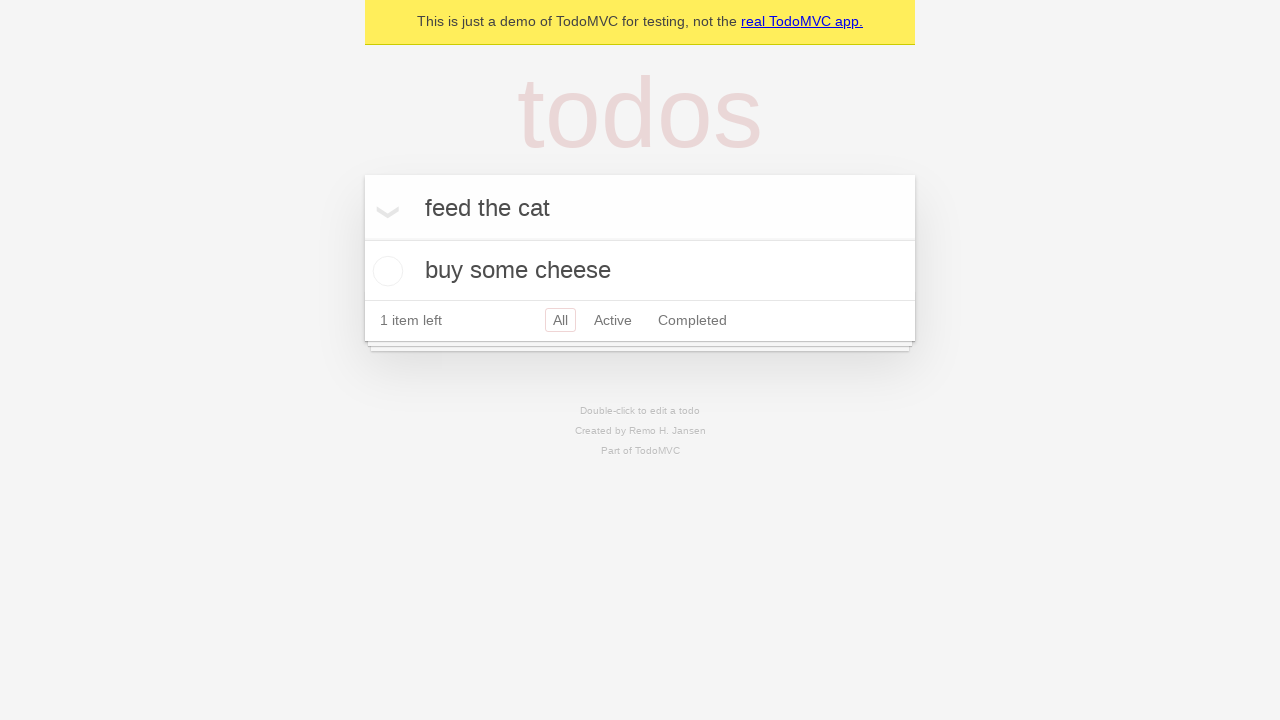

Pressed Enter to create second todo item on .new-todo
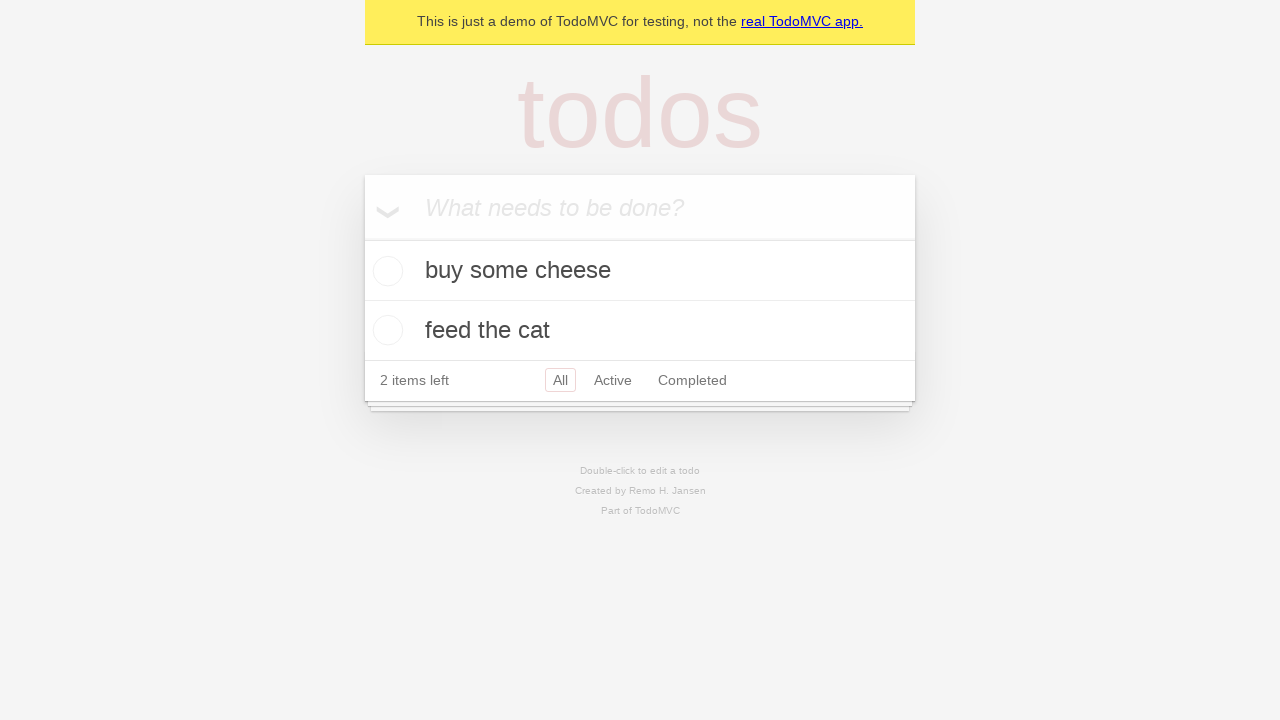

Checked the first todo item as completed at (385, 271) on .todo-list li >> nth=0 >> .toggle
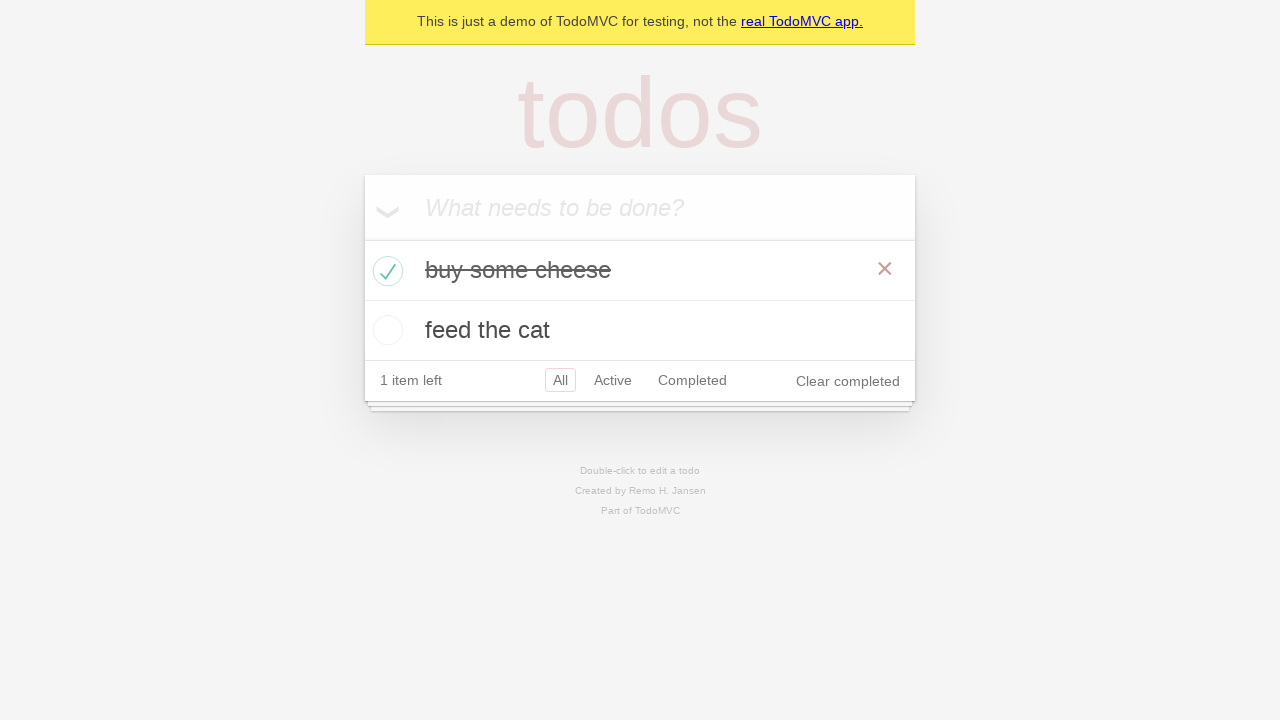

Reloaded the page to test data persistence
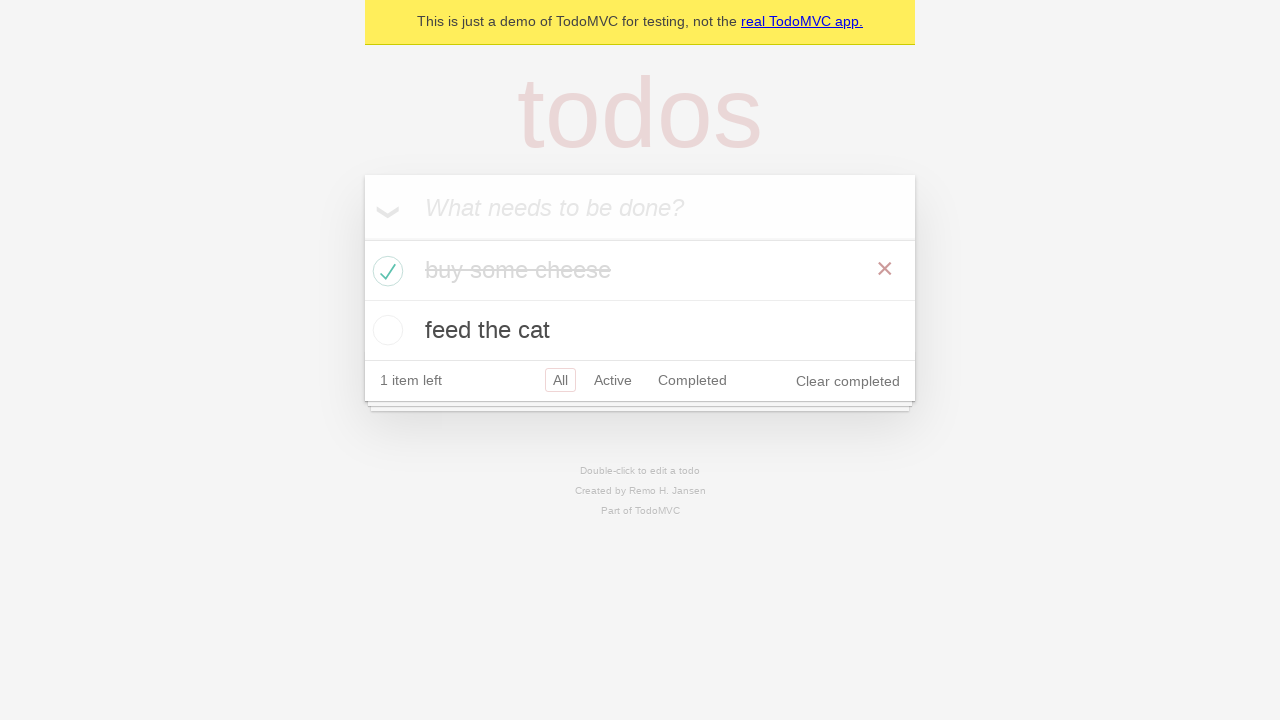

Todo items loaded after page reload
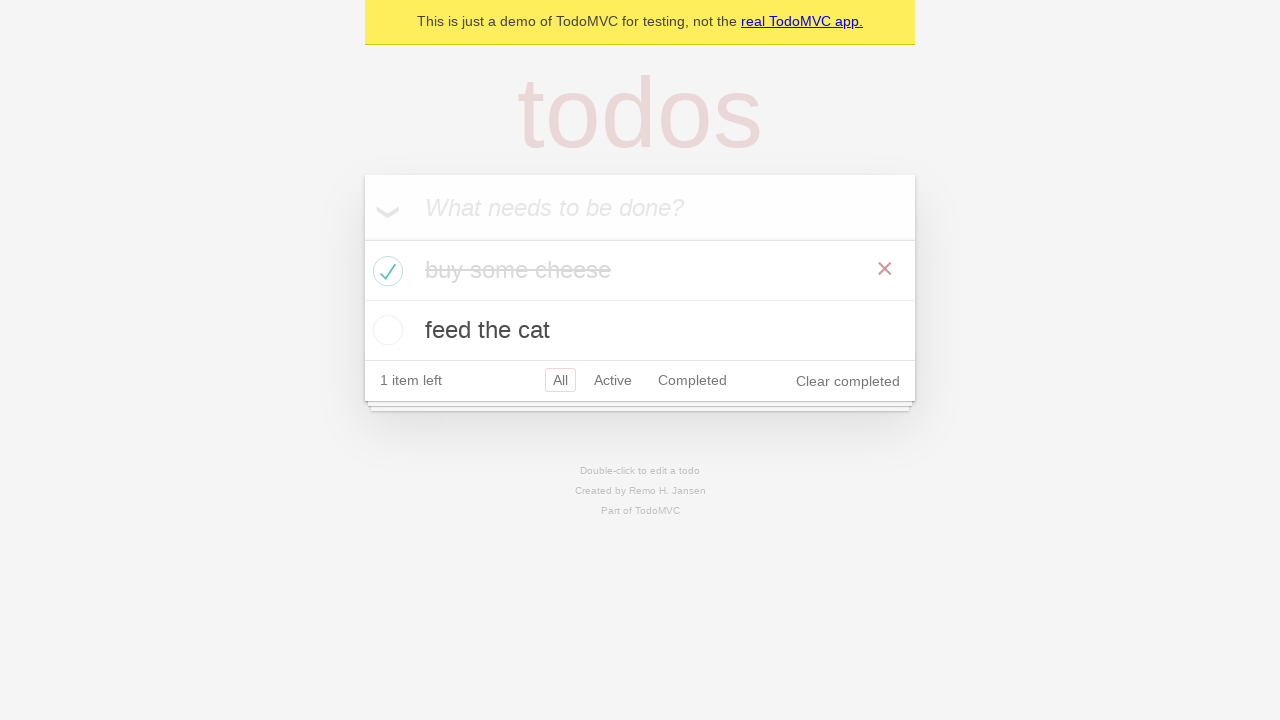

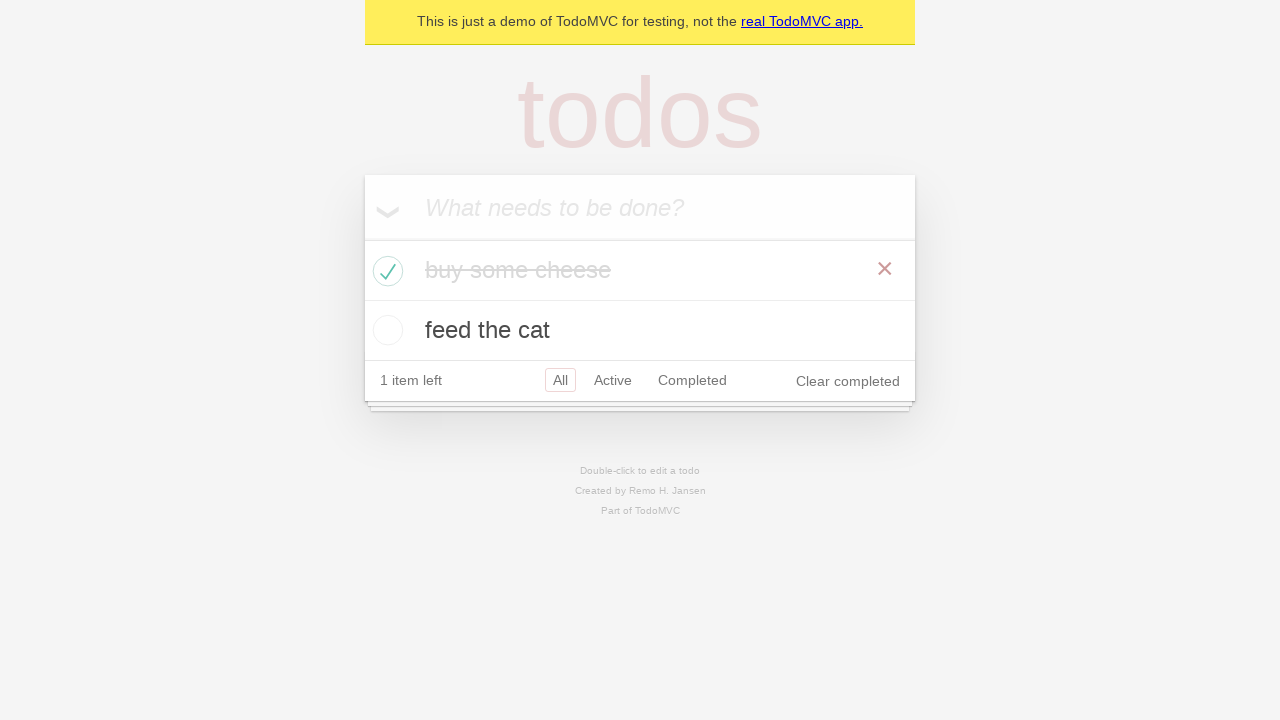